Navigates to Python.org homepage and verifies that event information is displayed in the event widget

Starting URL: https://www.python.org/

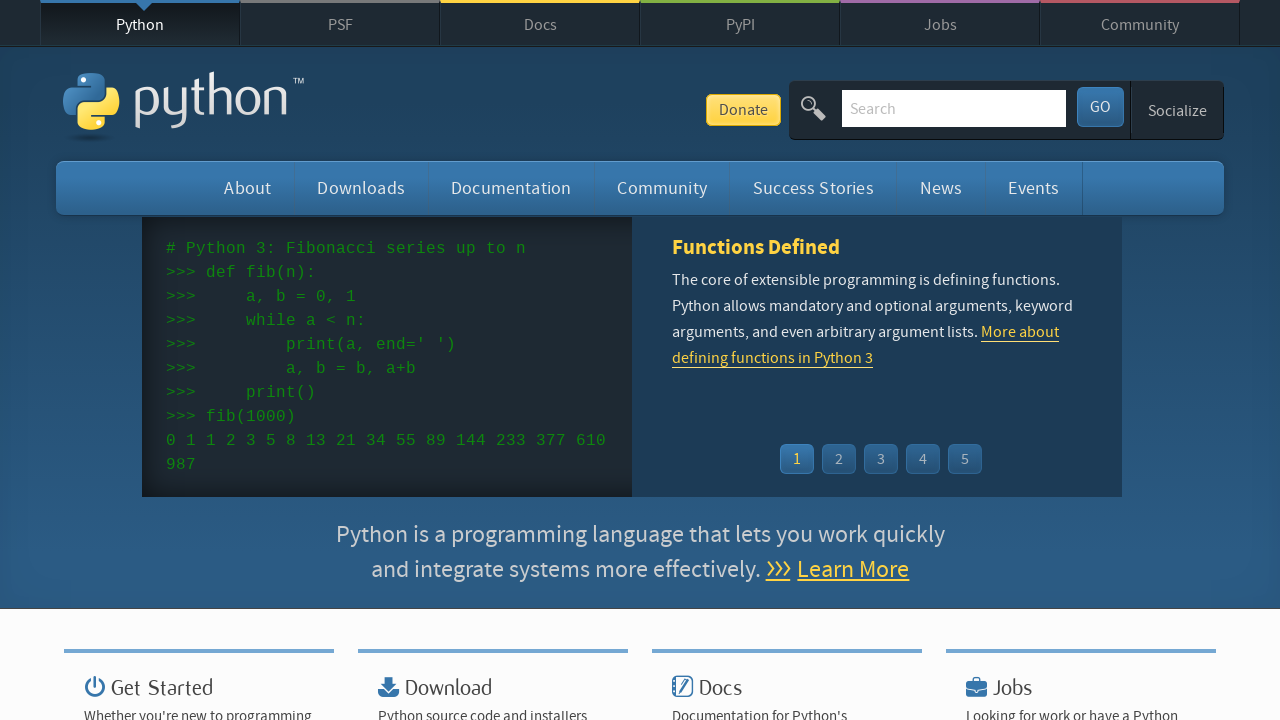

Navigated to Python.org homepage
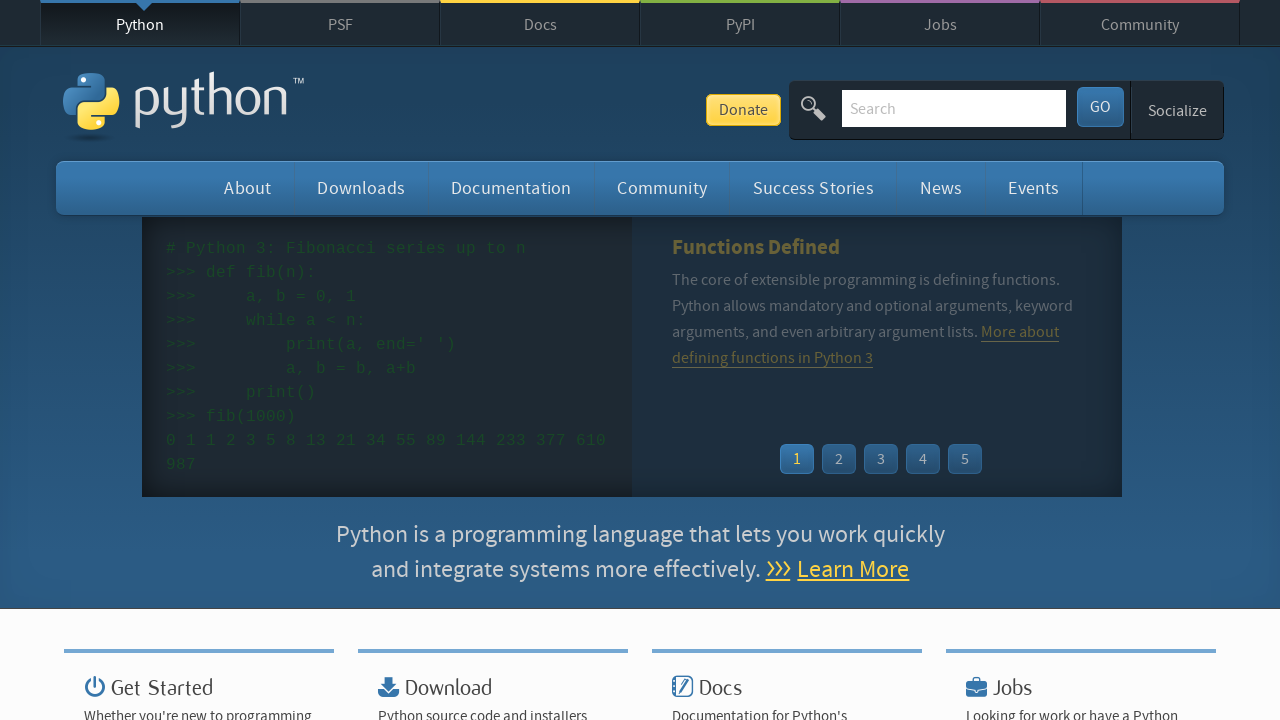

Event widget loaded on the page
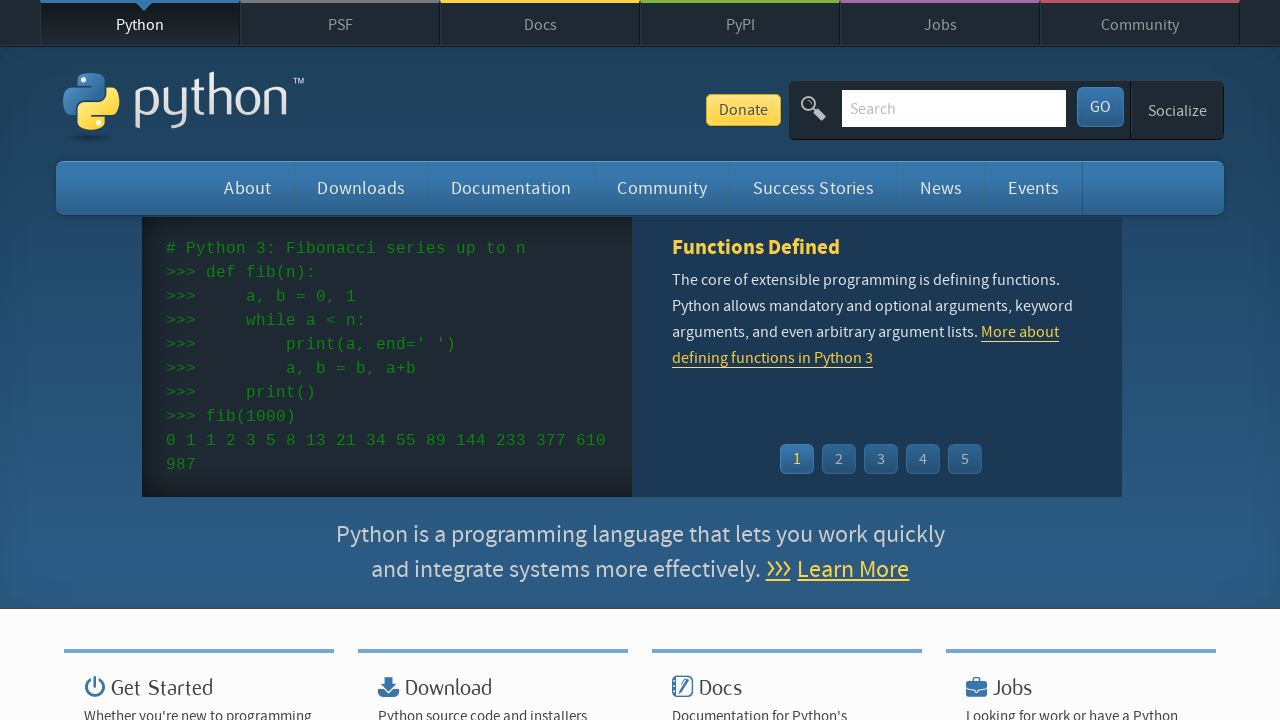

Event time elements are present in the widget
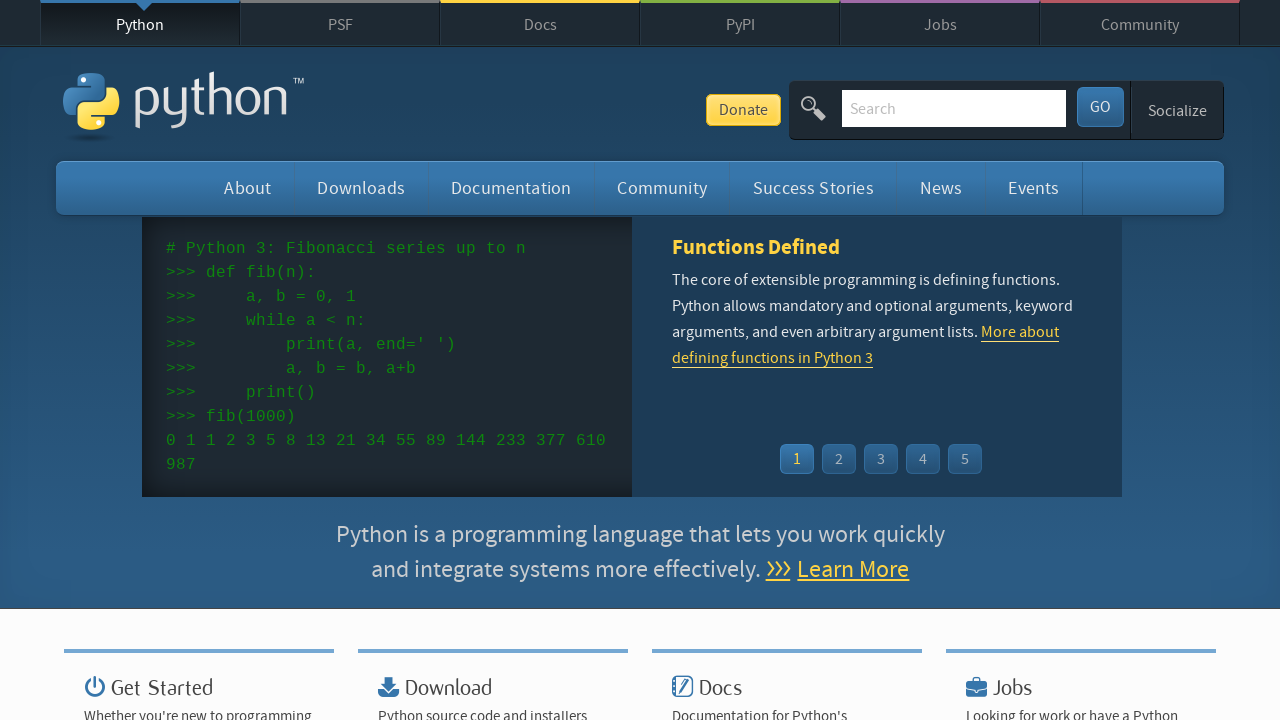

Event title links are present in the widget
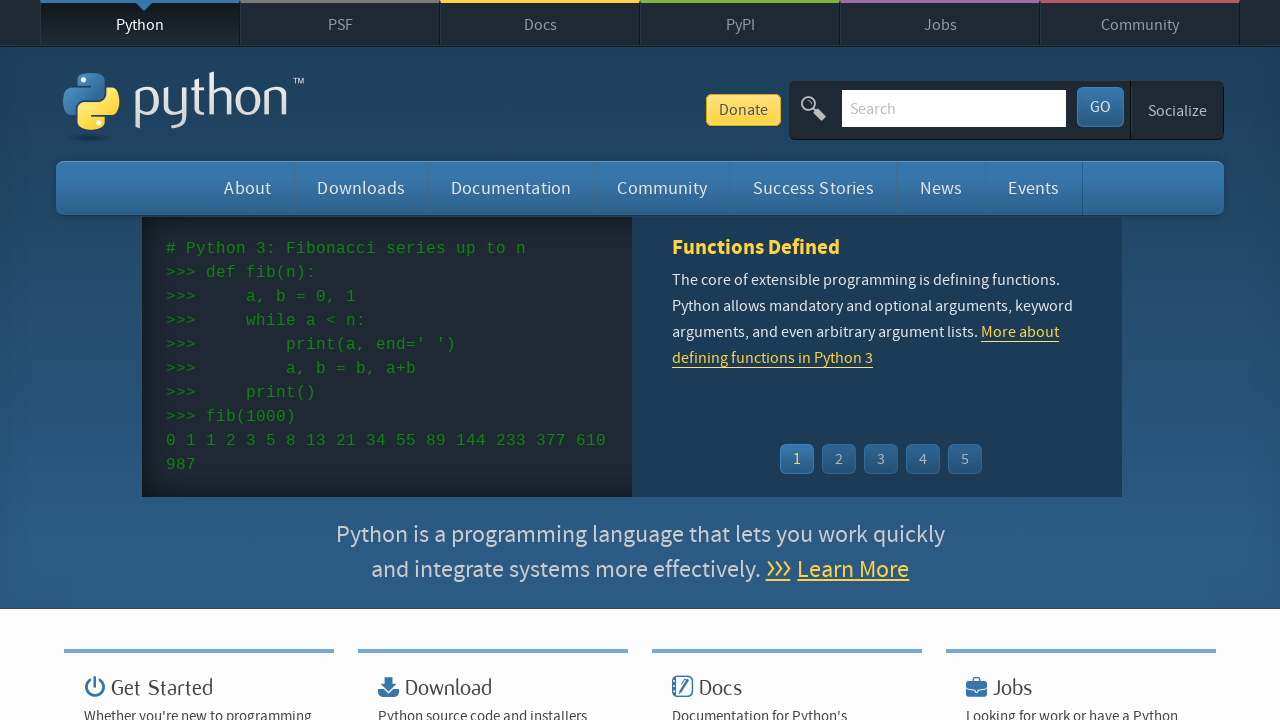

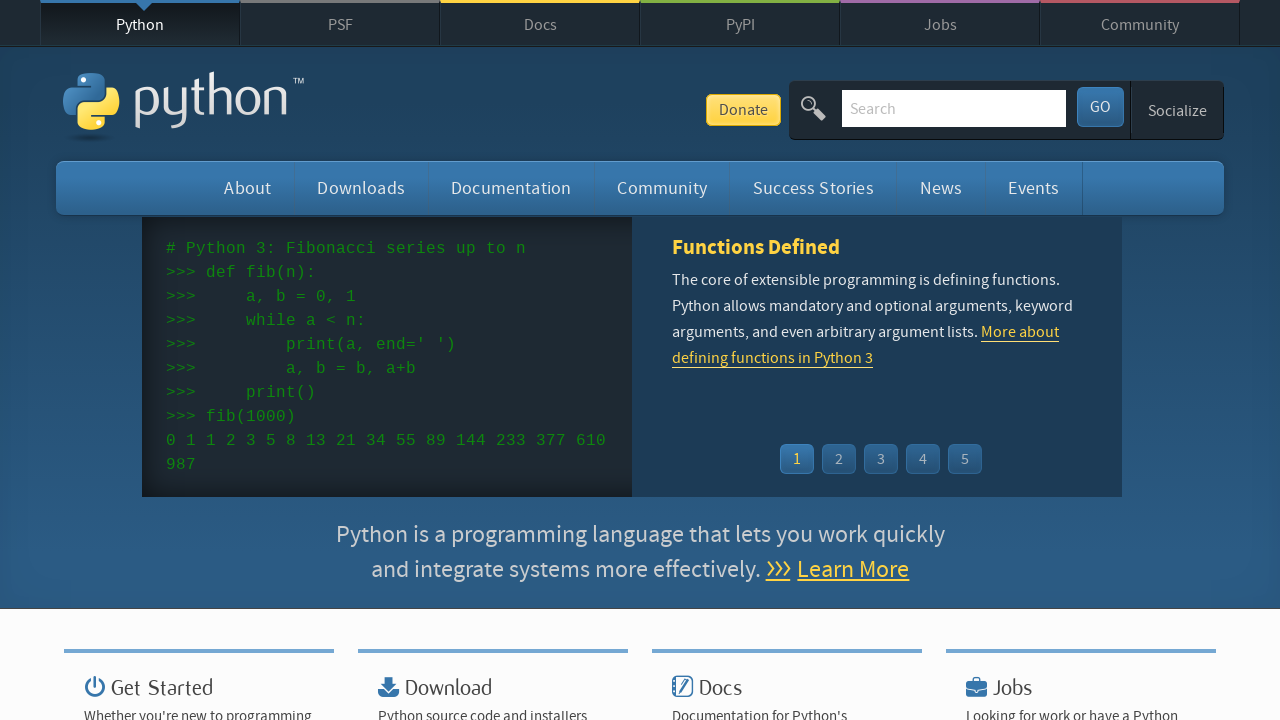